Tests the Add/Remove Elements functionality by clicking the Add Element button and verifying a Delete button appears.

Starting URL: https://the-internet.herokuapp.com/

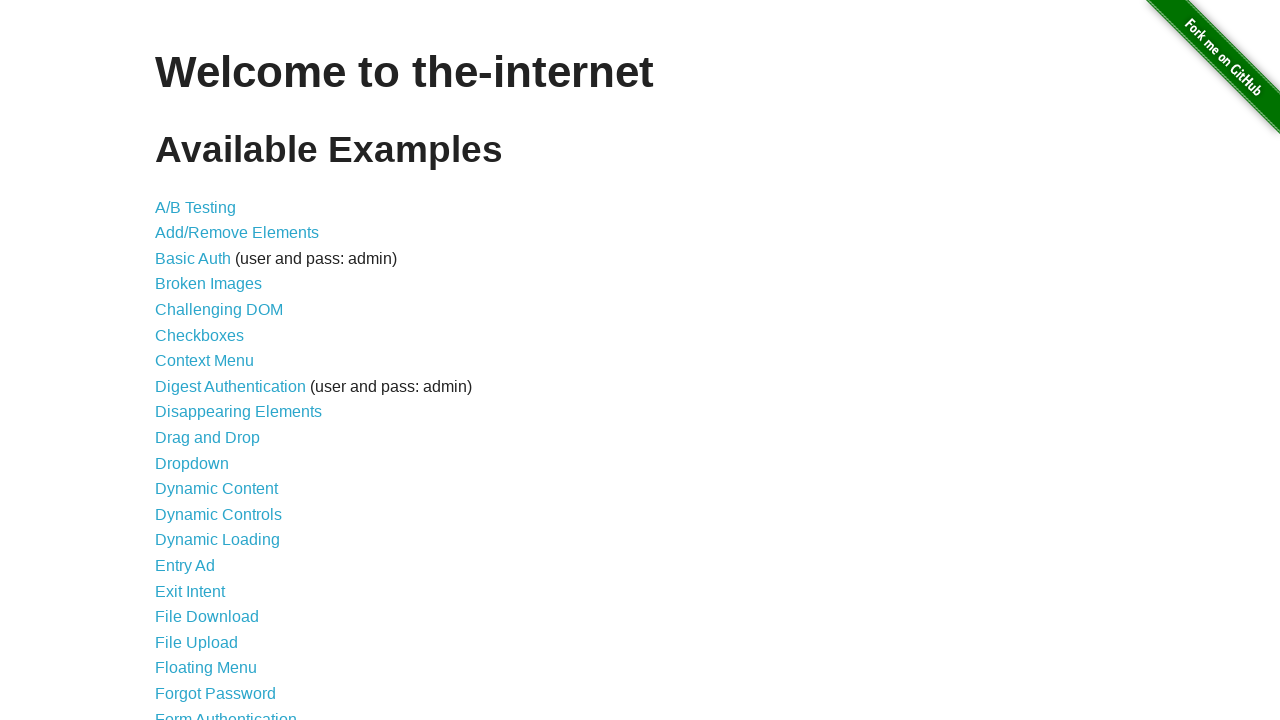

Clicked on Add/Remove Elements link at (237, 233) on a:has-text('Add/Remove Elements')
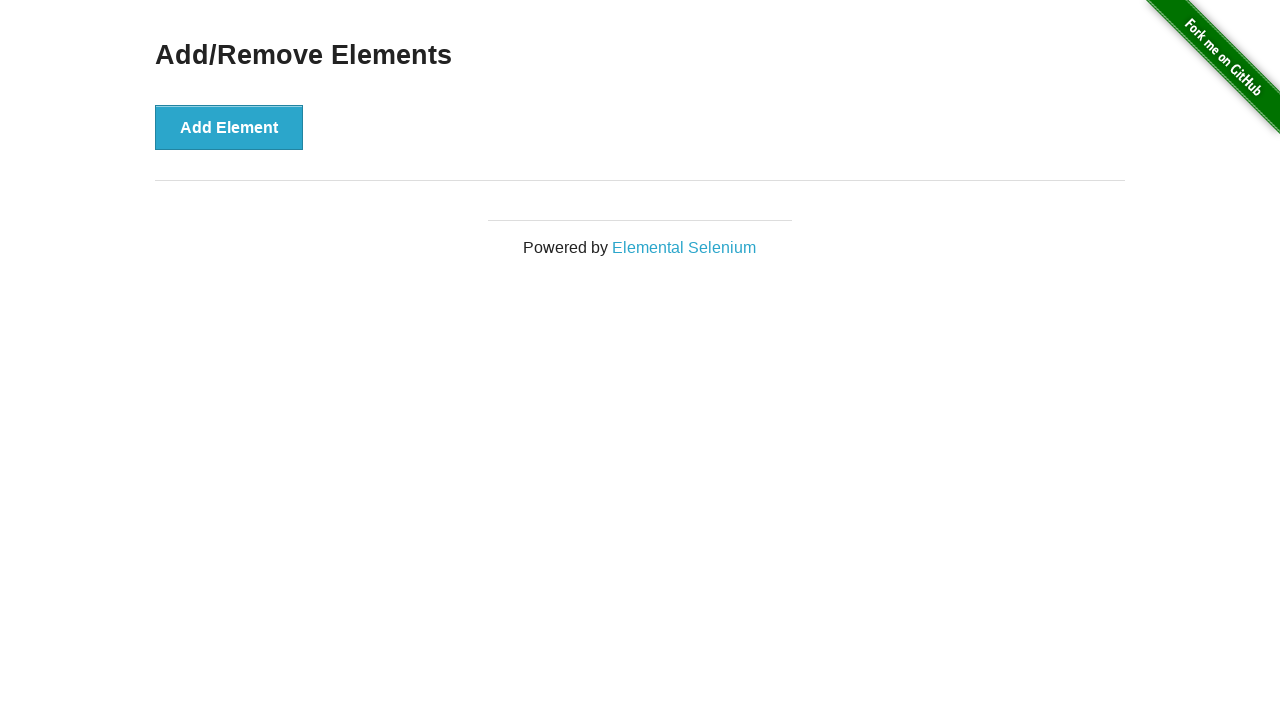

Clicked Add Element button at (229, 127) on button:has-text('Add Element')
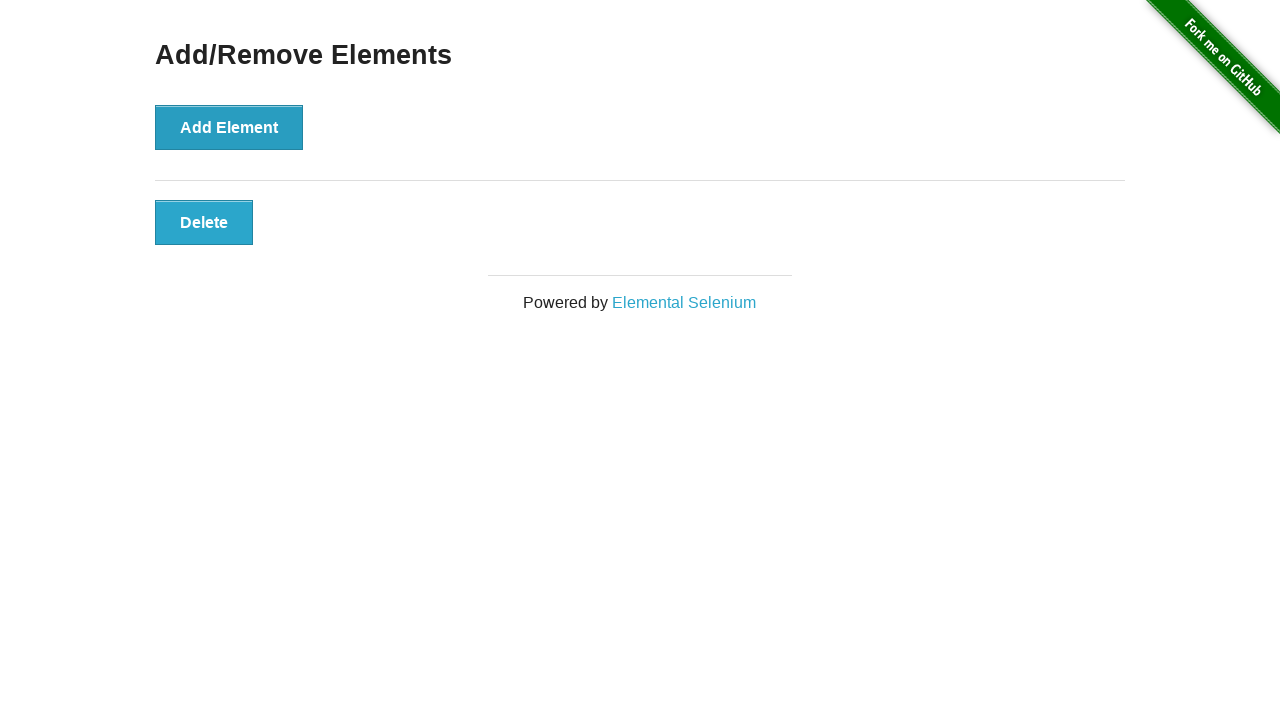

Delete button appeared after adding element
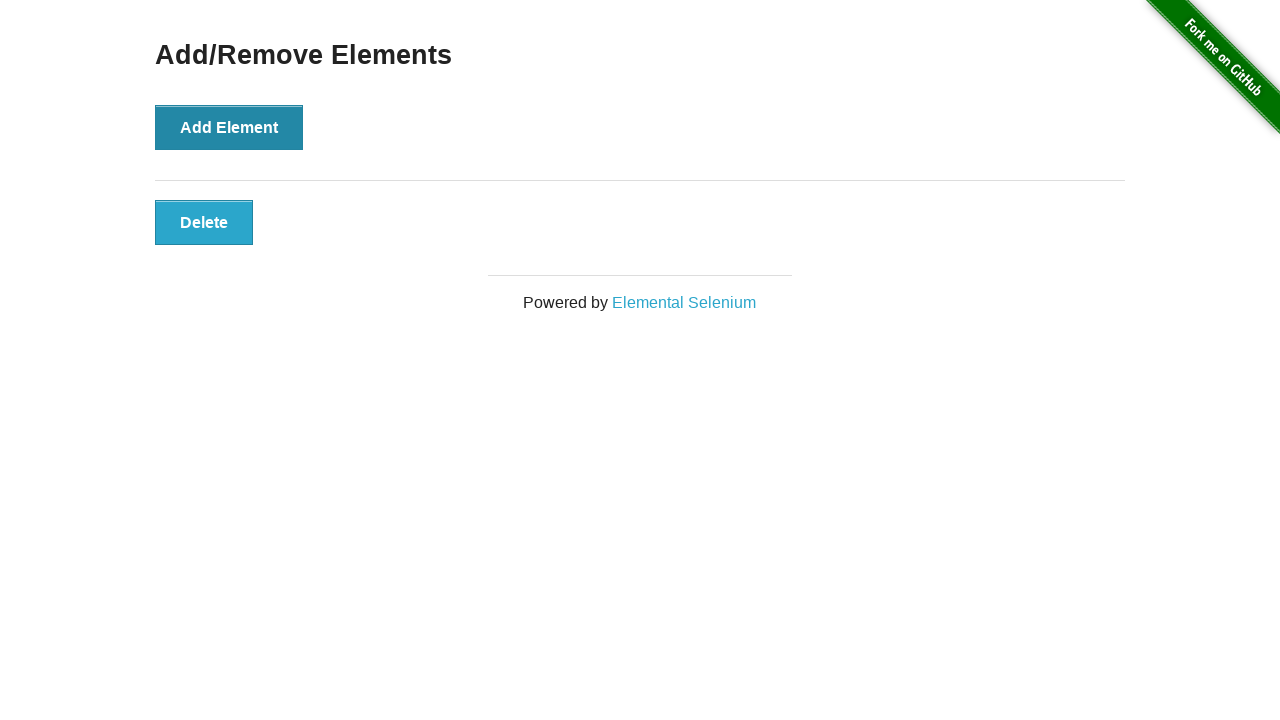

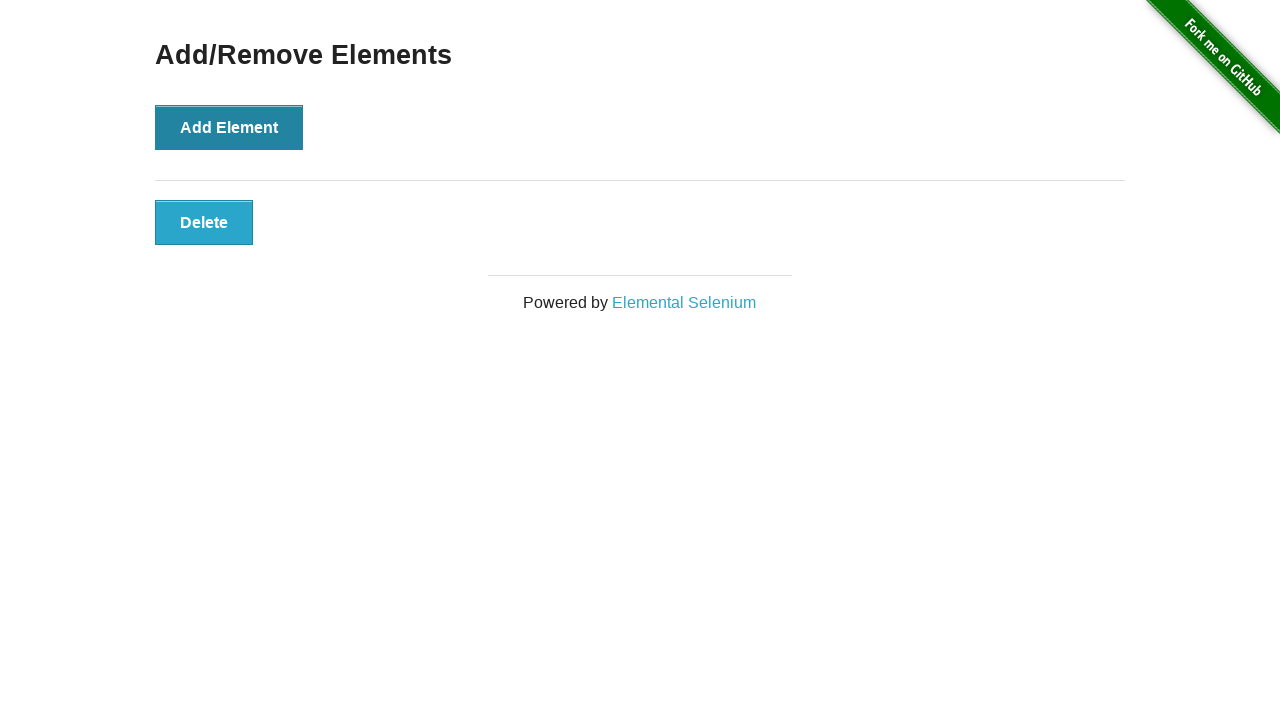